Clicks the Infinite Scroll link under Chapter 4 and verifies navigation to the correct page

Starting URL: https://bonigarcia.dev/selenium-webdriver-java/

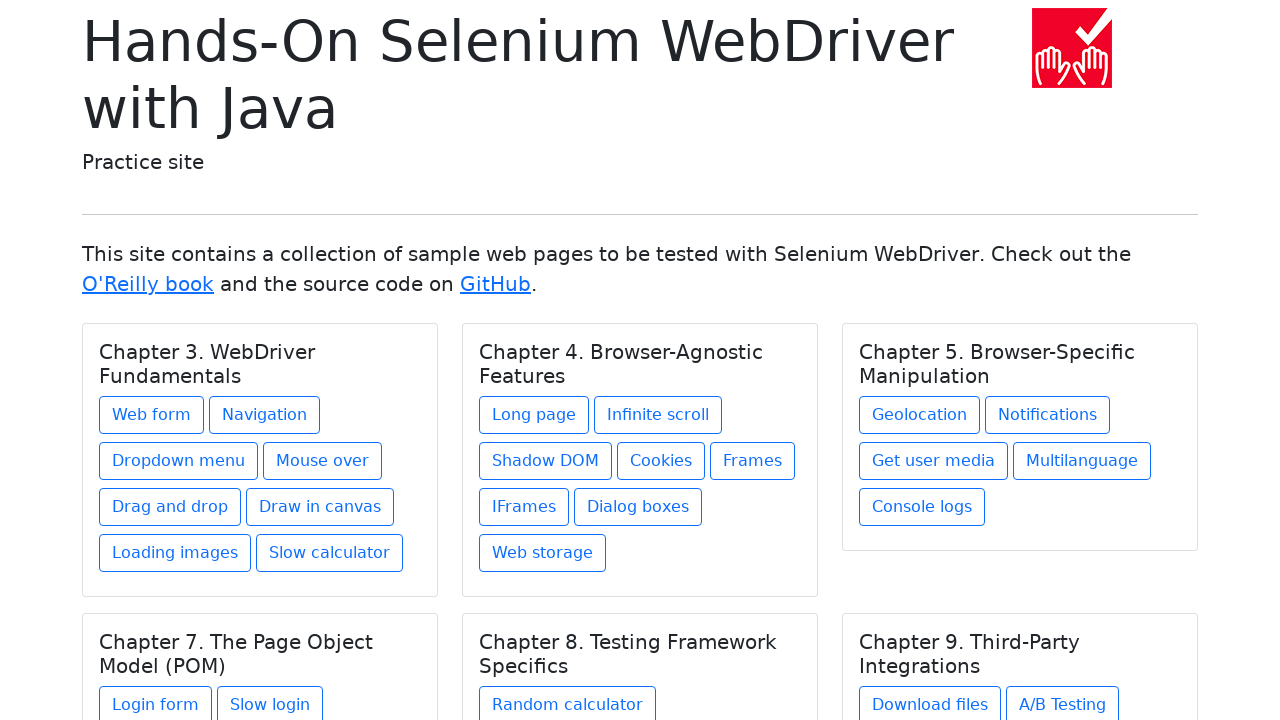

Clicked Infinite Scroll link under Chapter 4 at (658, 415) on xpath=//h5[text()='Chapter 4. Browser-Agnostic Features']/../a[contains(@href, '
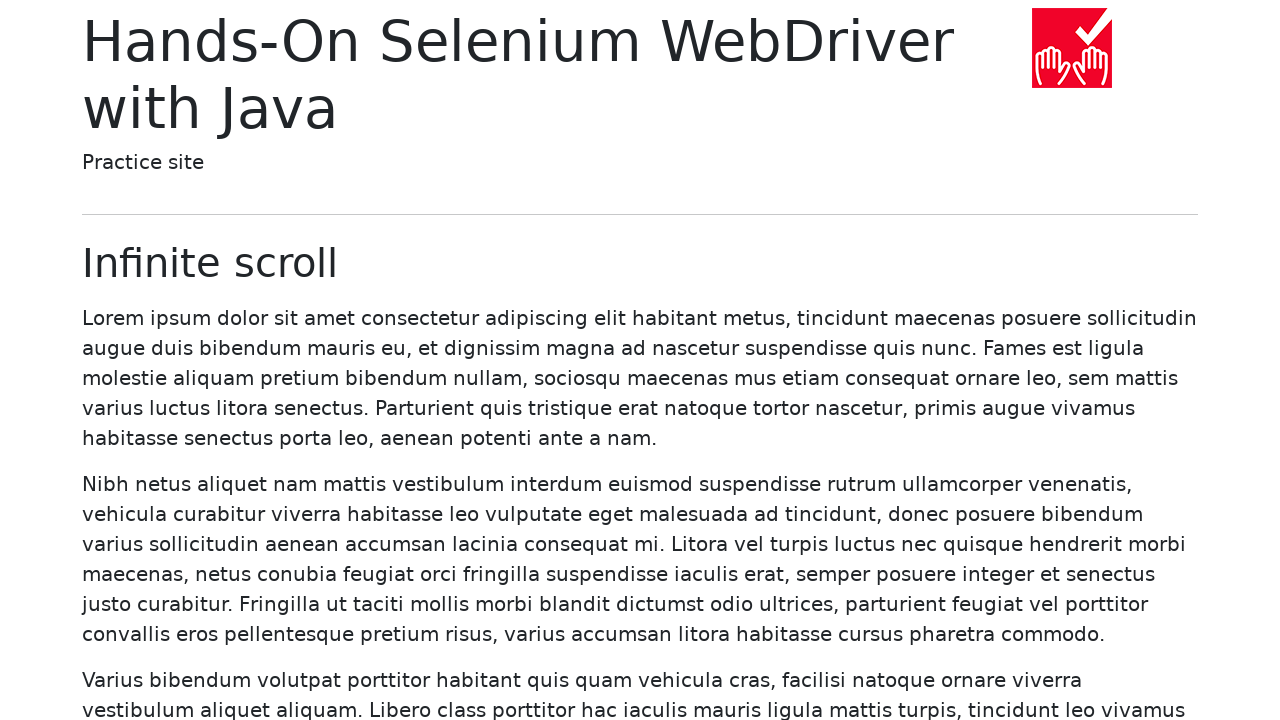

Waited for title element to load
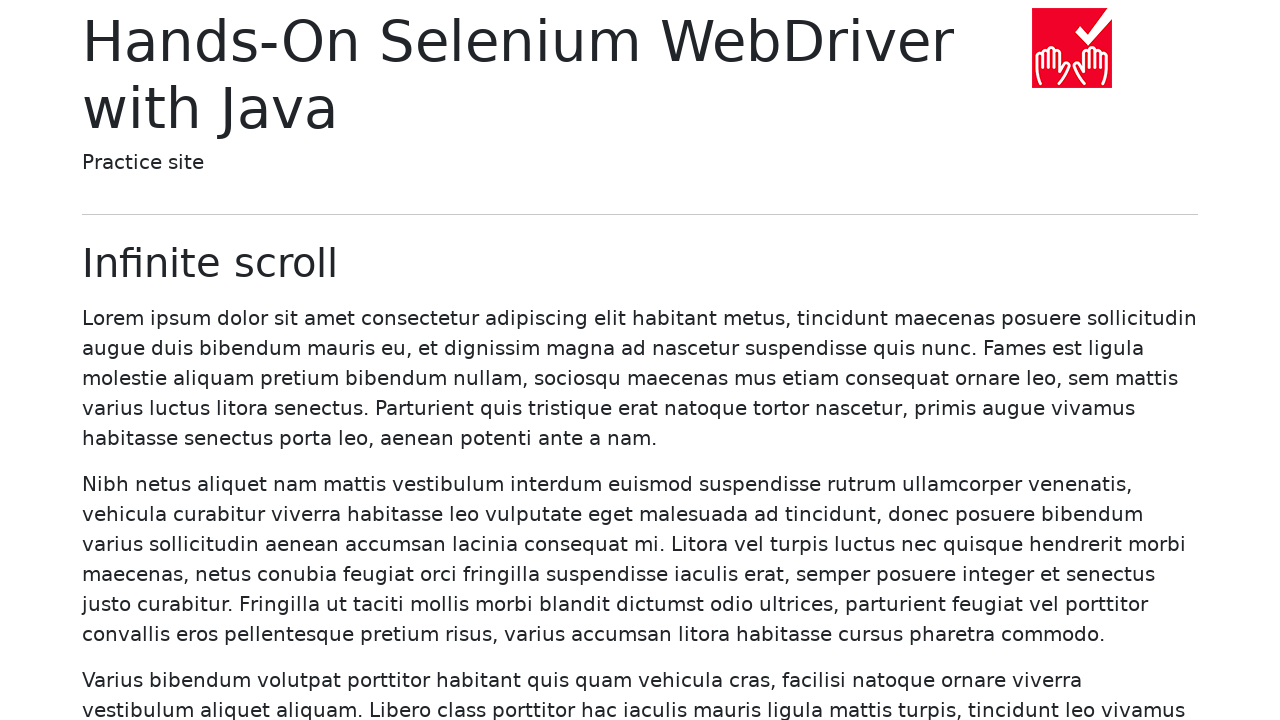

Located title element with class 'display-6'
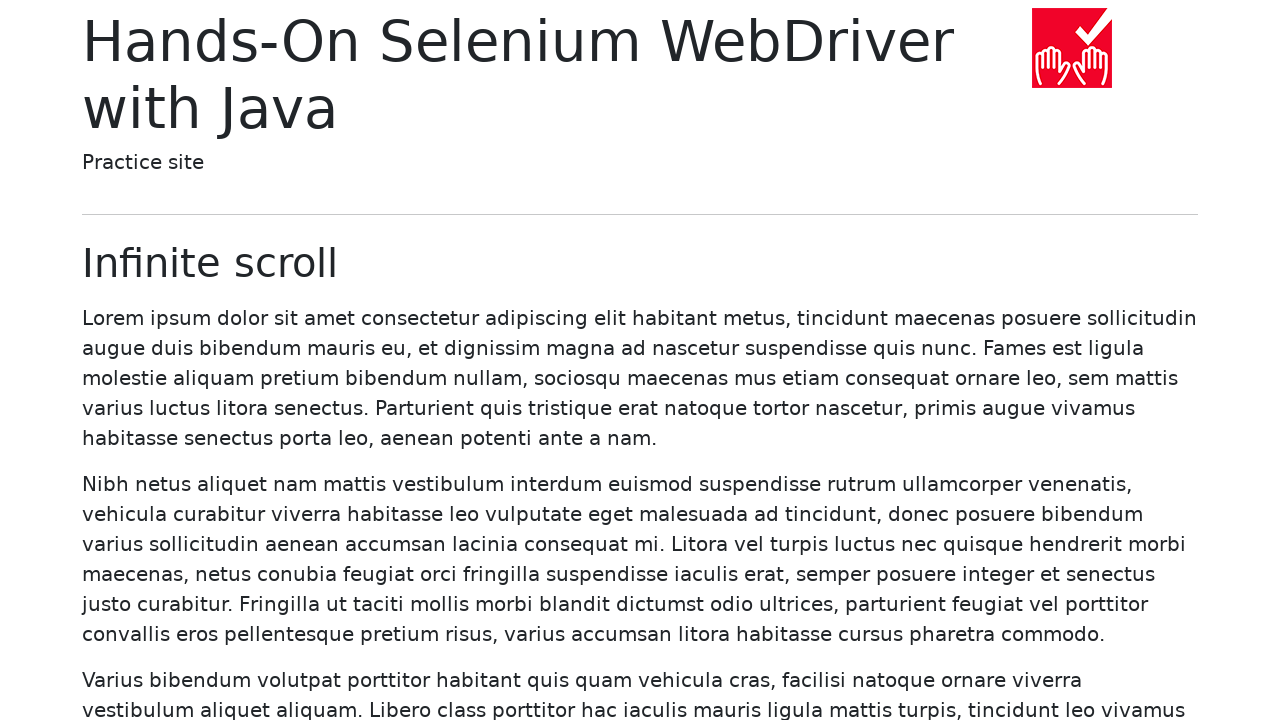

Verified URL is https://bonigarcia.dev/selenium-webdriver-java/infinite-scroll.html
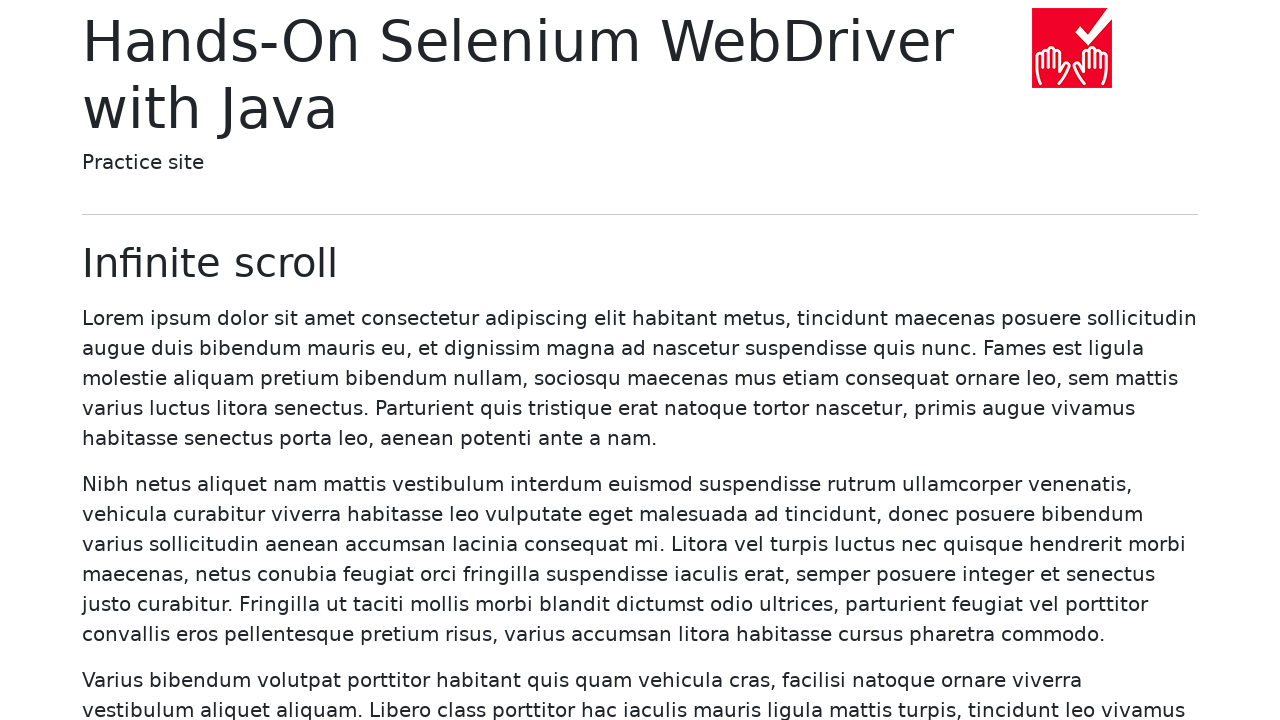

Verified page title is 'Infinite scroll'
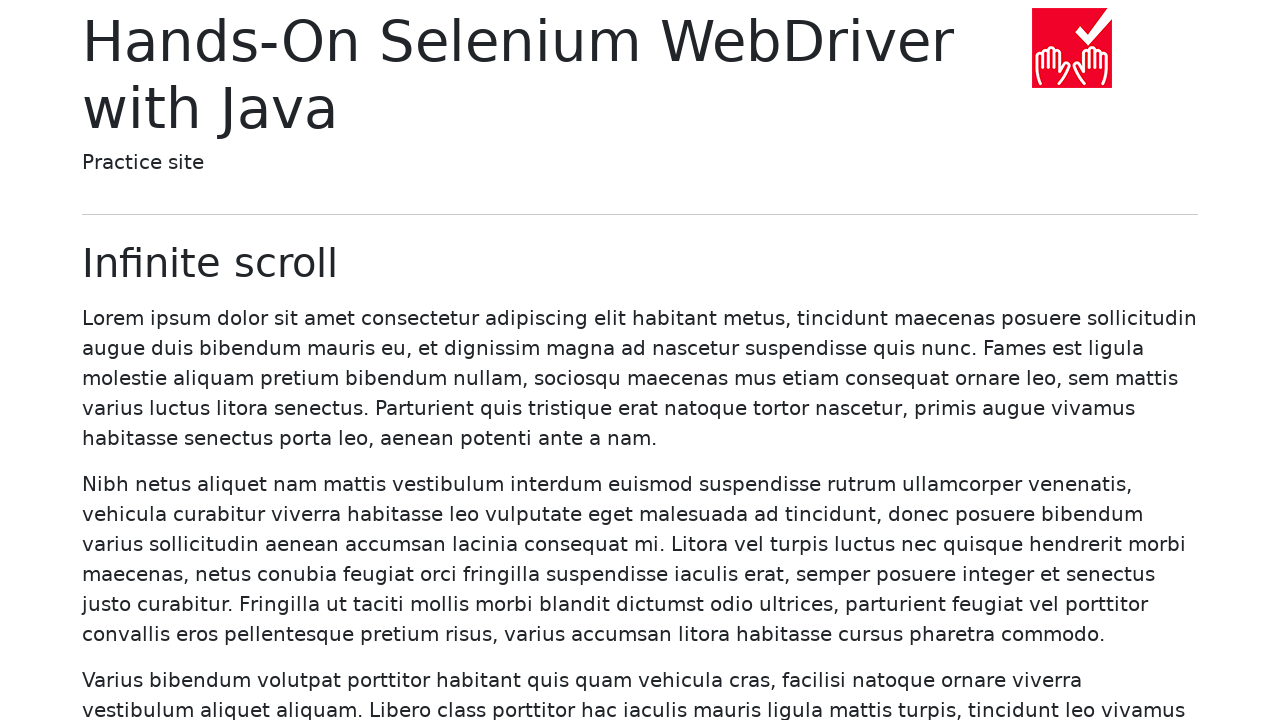

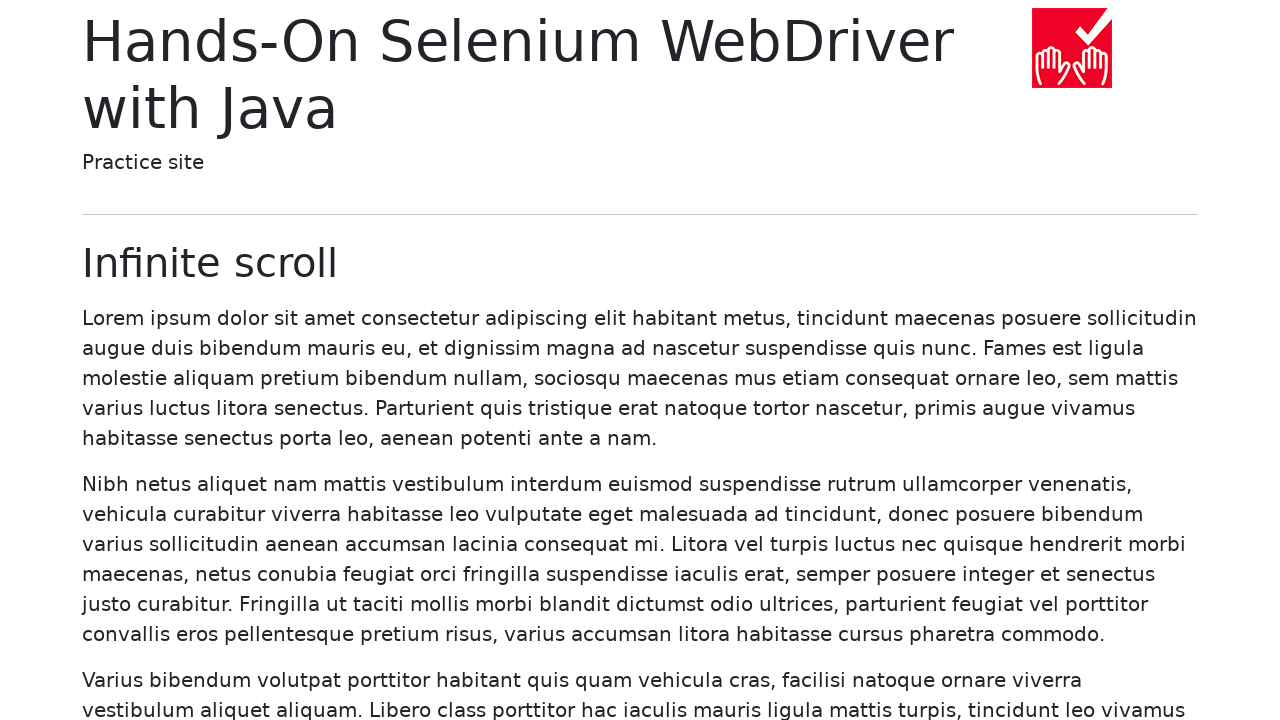